Tests checkbox selection and radio button functionality to enable/disable elements on a flight booking form

Starting URL: https://rahulshettyacademy.com/dropdownsPractise/

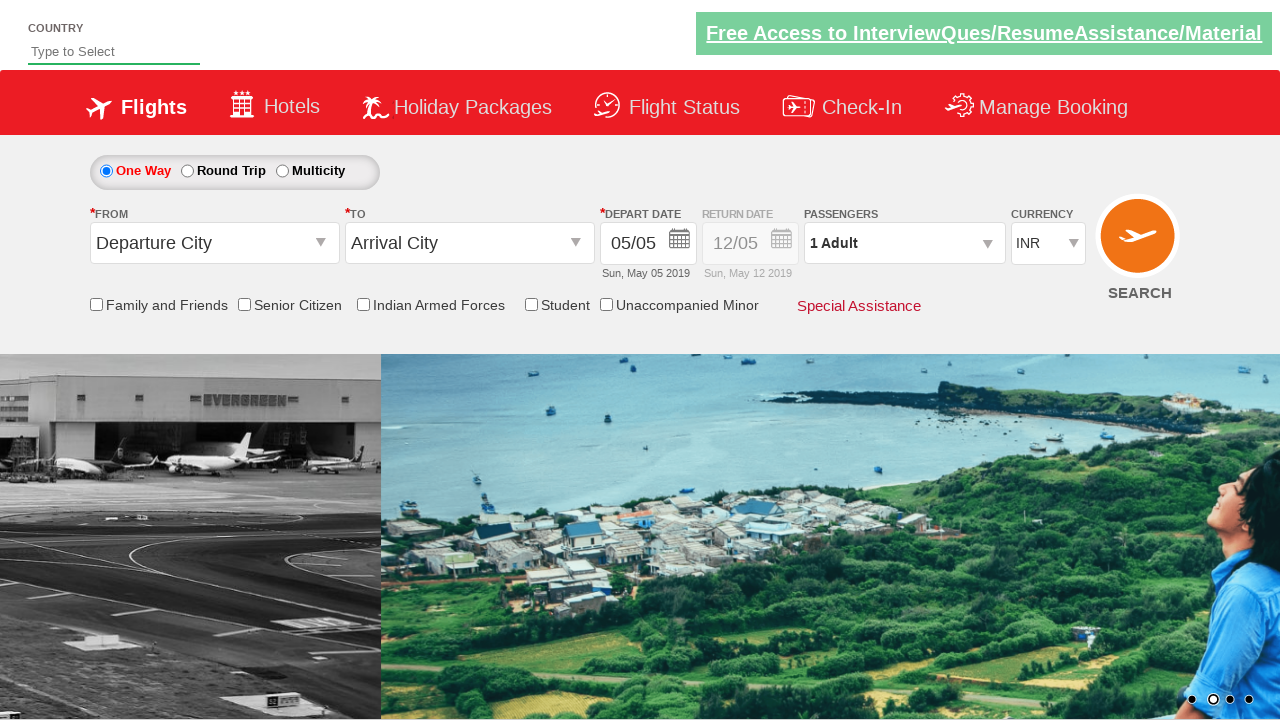

Located Senior Citizen checkbox element
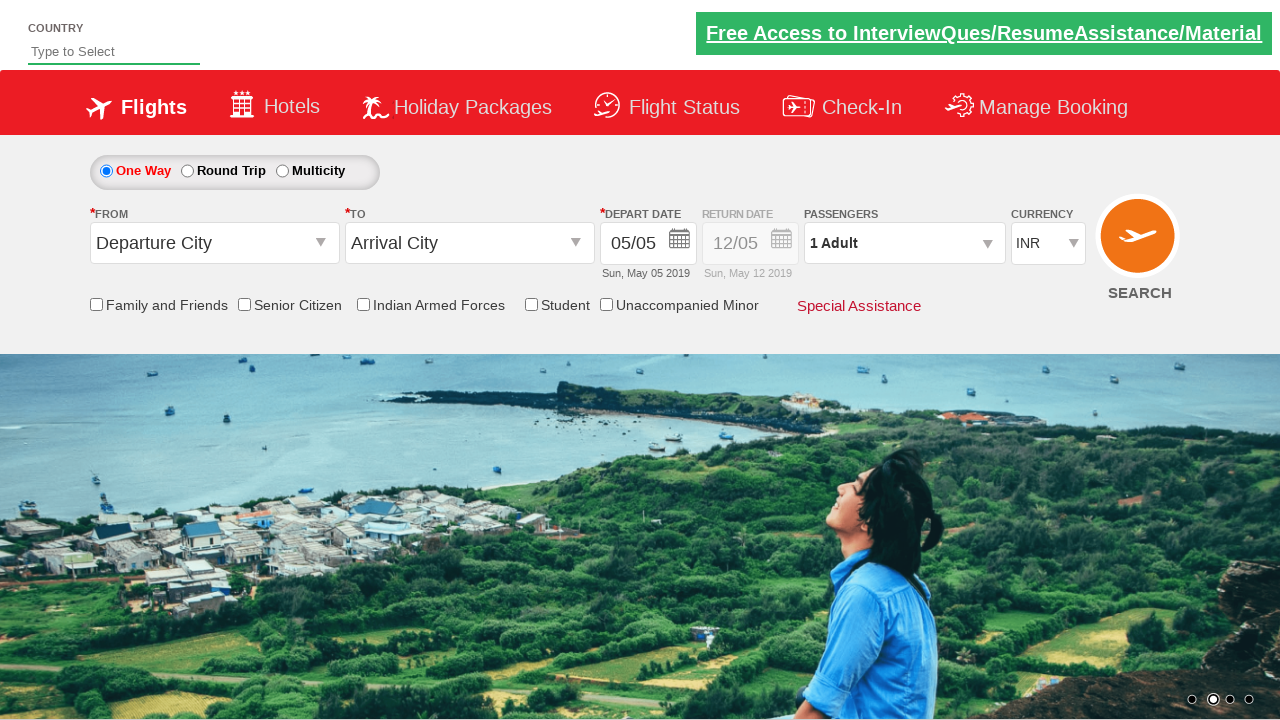

Verified Senior Citizen checkbox is initially unchecked
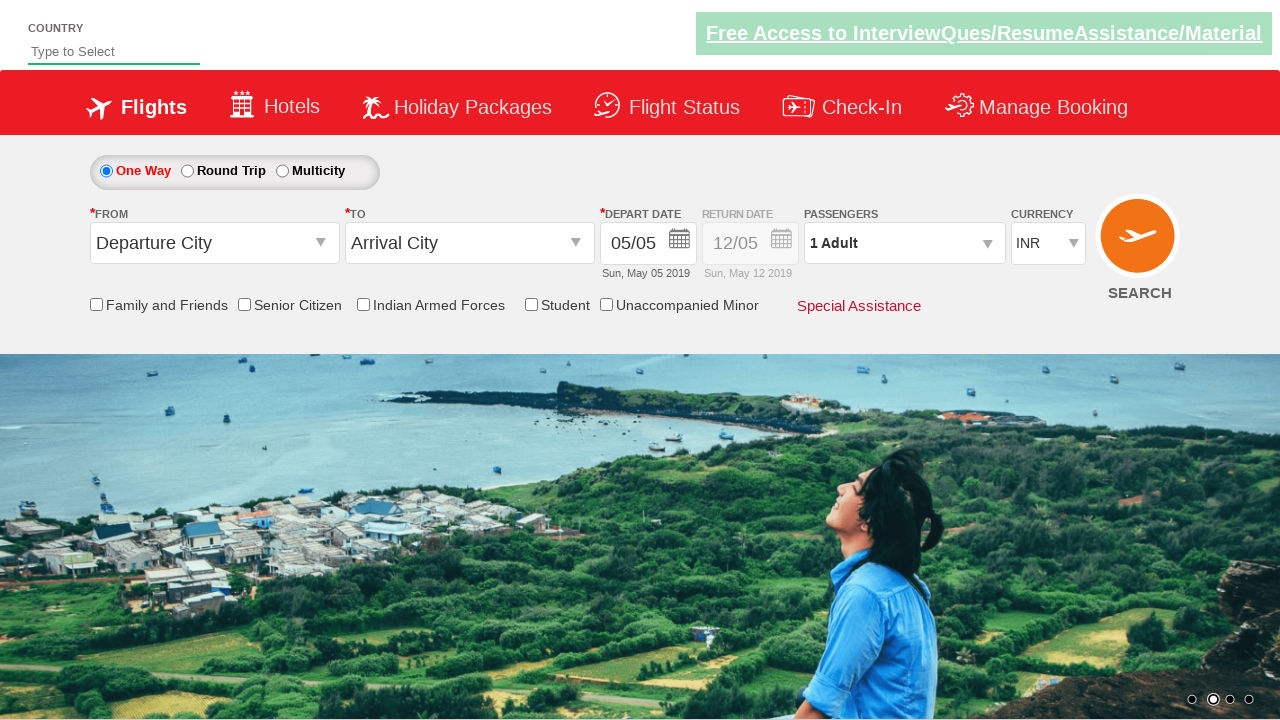

Clicked Senior Citizen checkbox to enable it at (244, 304) on input[id*='SeniorCitizenDiscount']
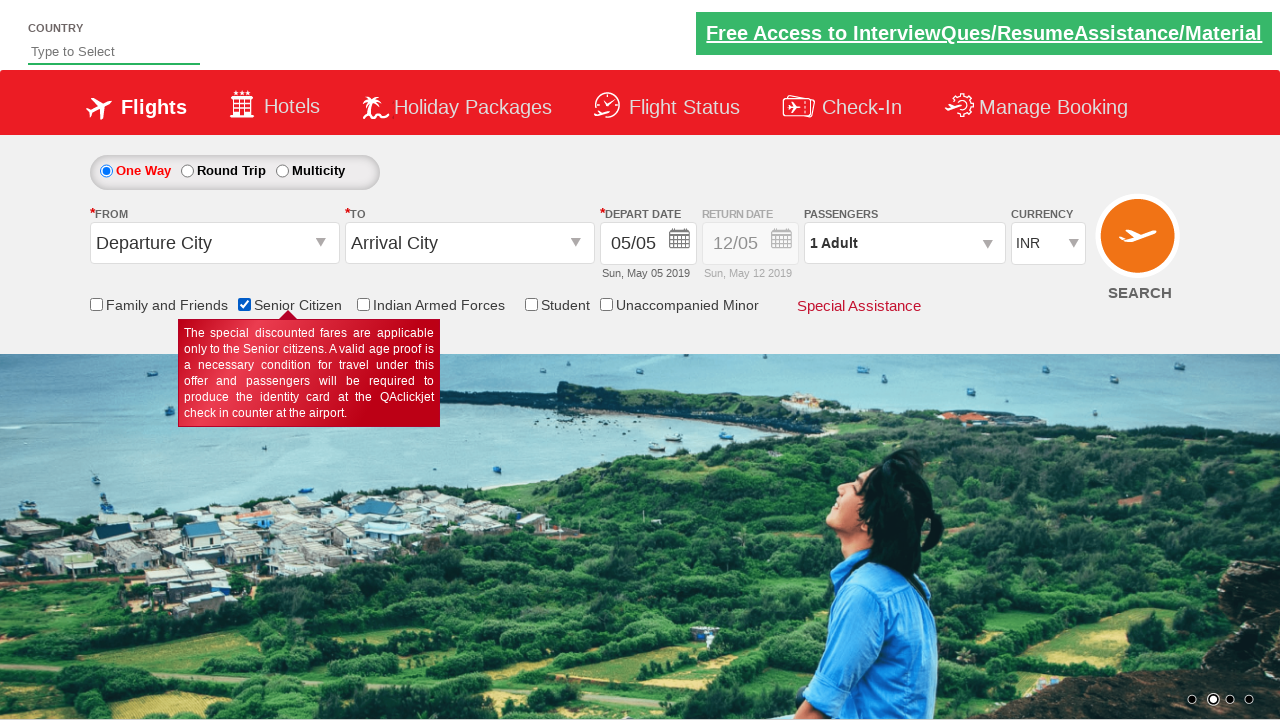

Verified Senior Citizen checkbox is now checked
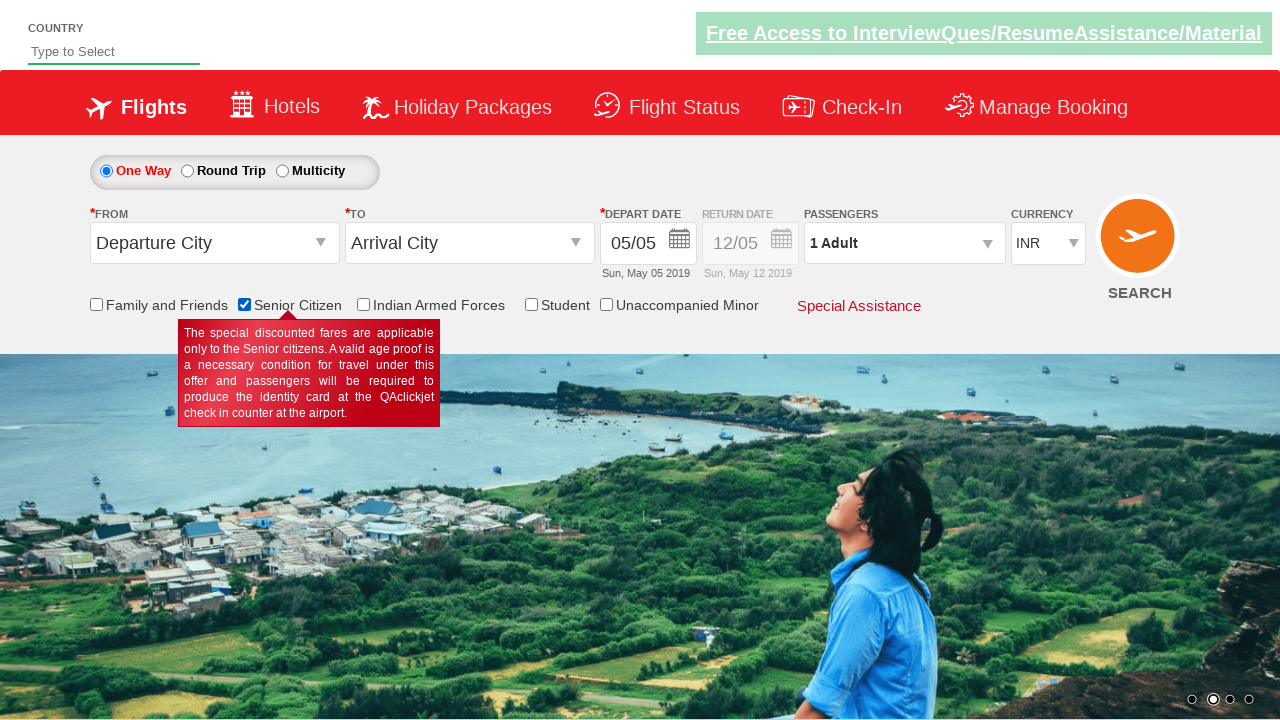

Located date field container element
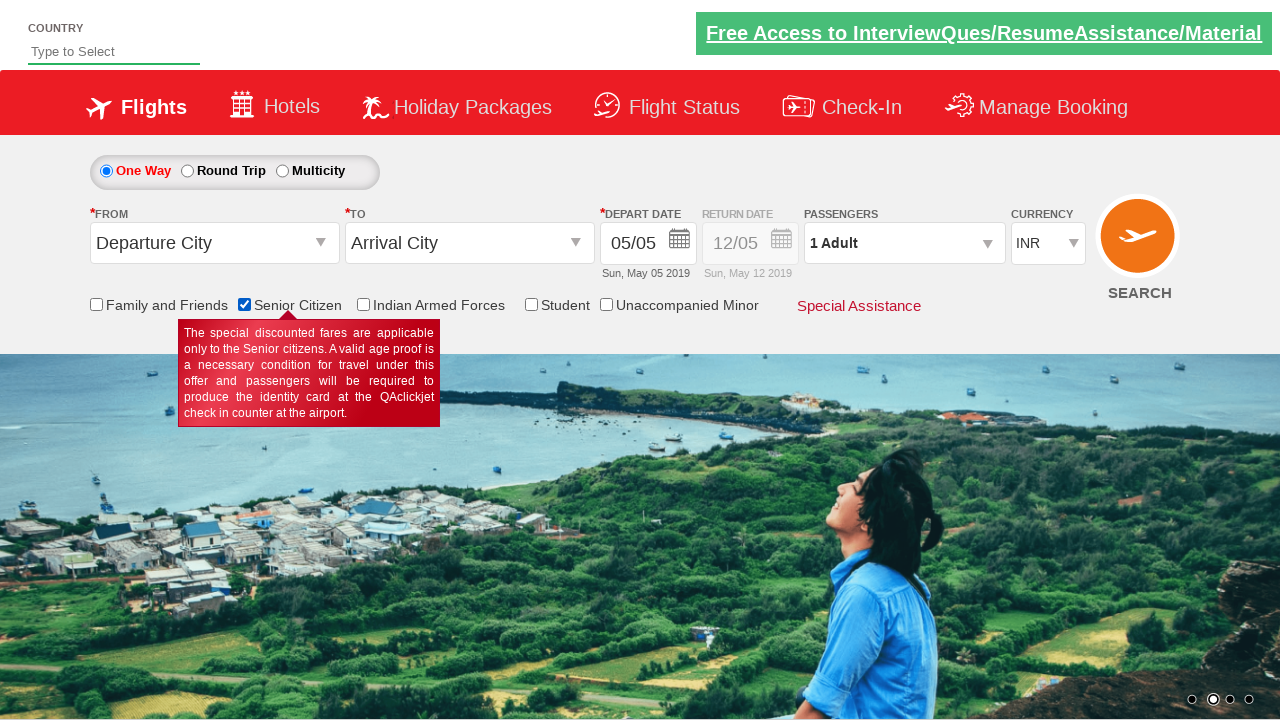

Retrieved initial style attribute of date field container
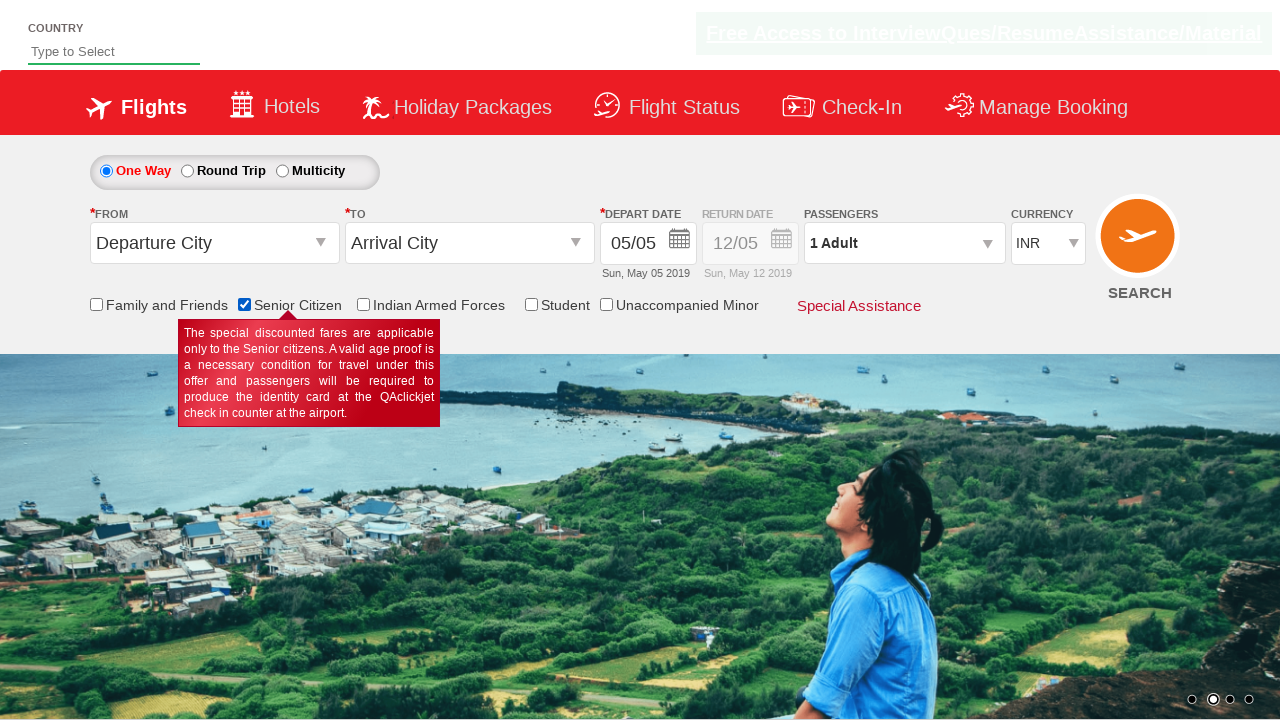

Clicked round trip radio button to enable return date field at (187, 171) on #ctl00_mainContent_rbtnl_Trip_1
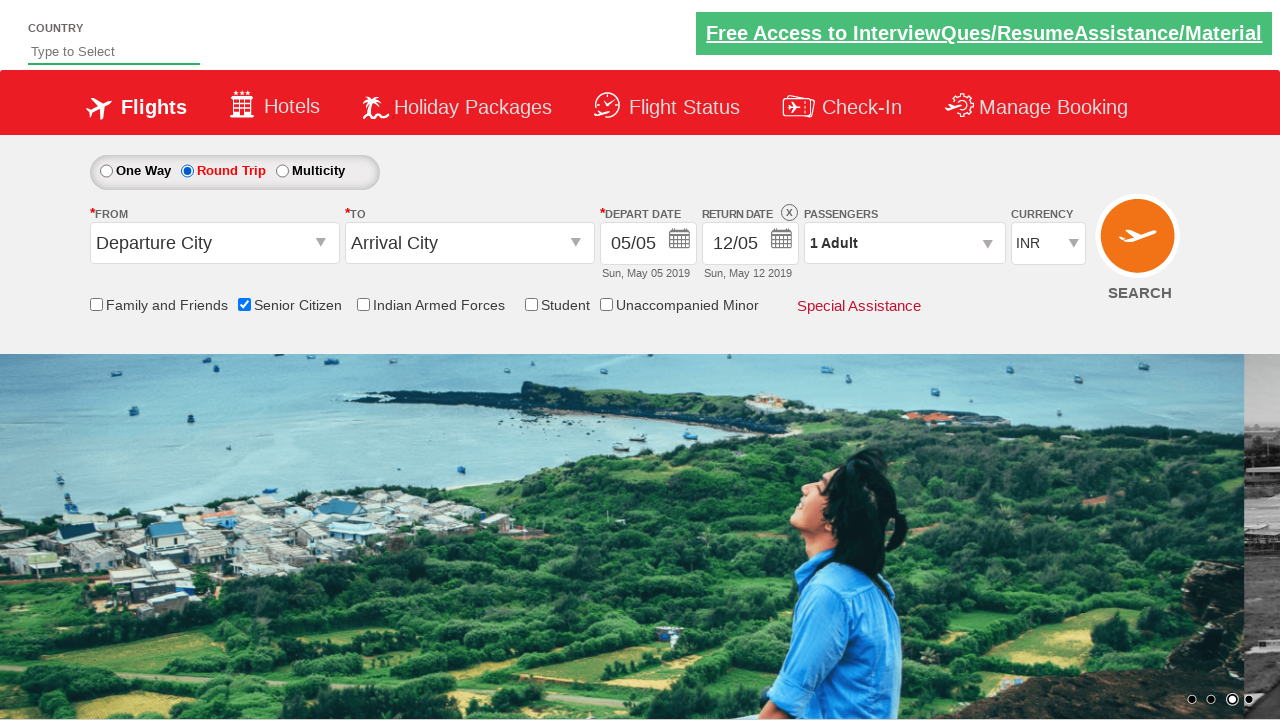

Retrieved updated style attribute of date field container
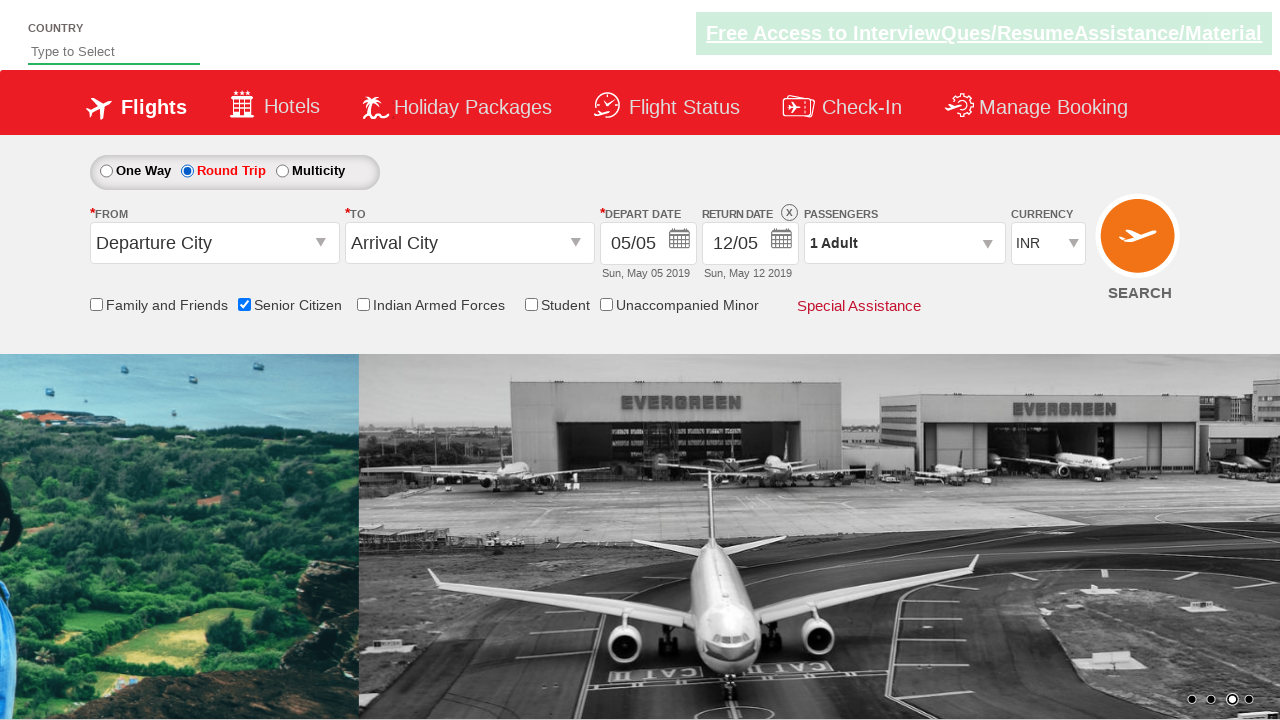

Verified date field container is enabled with opacity value of 1
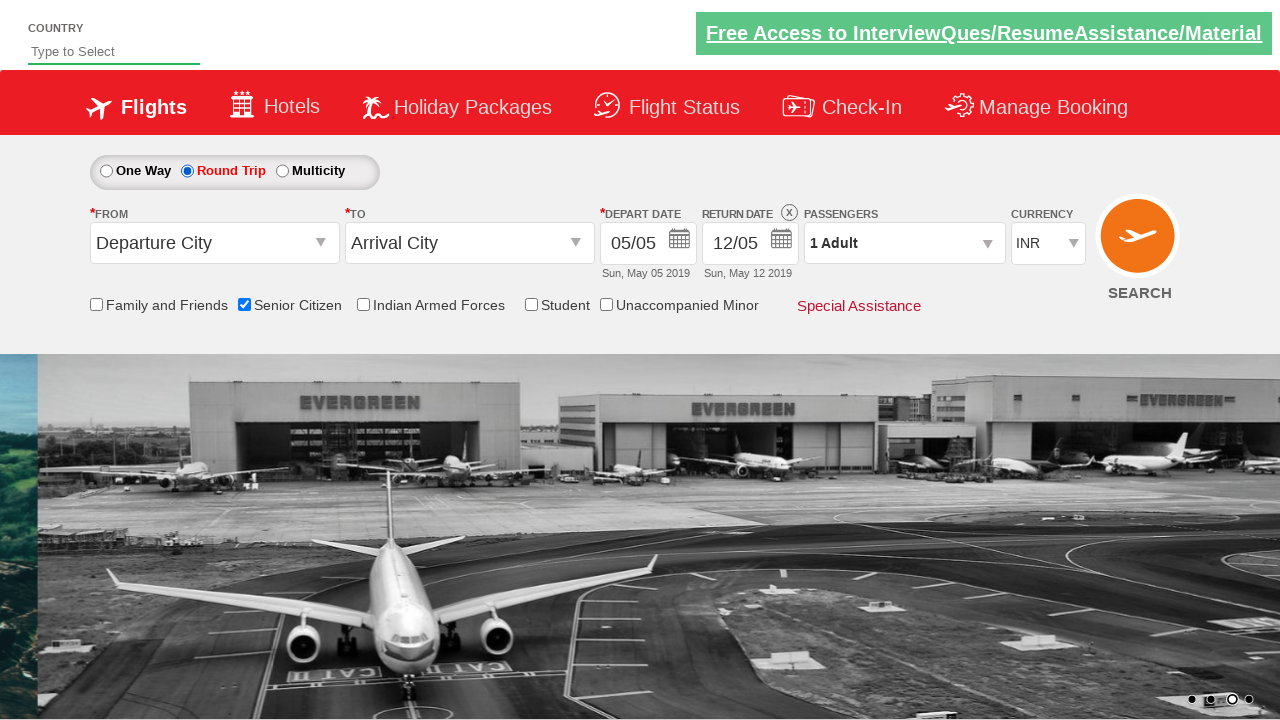

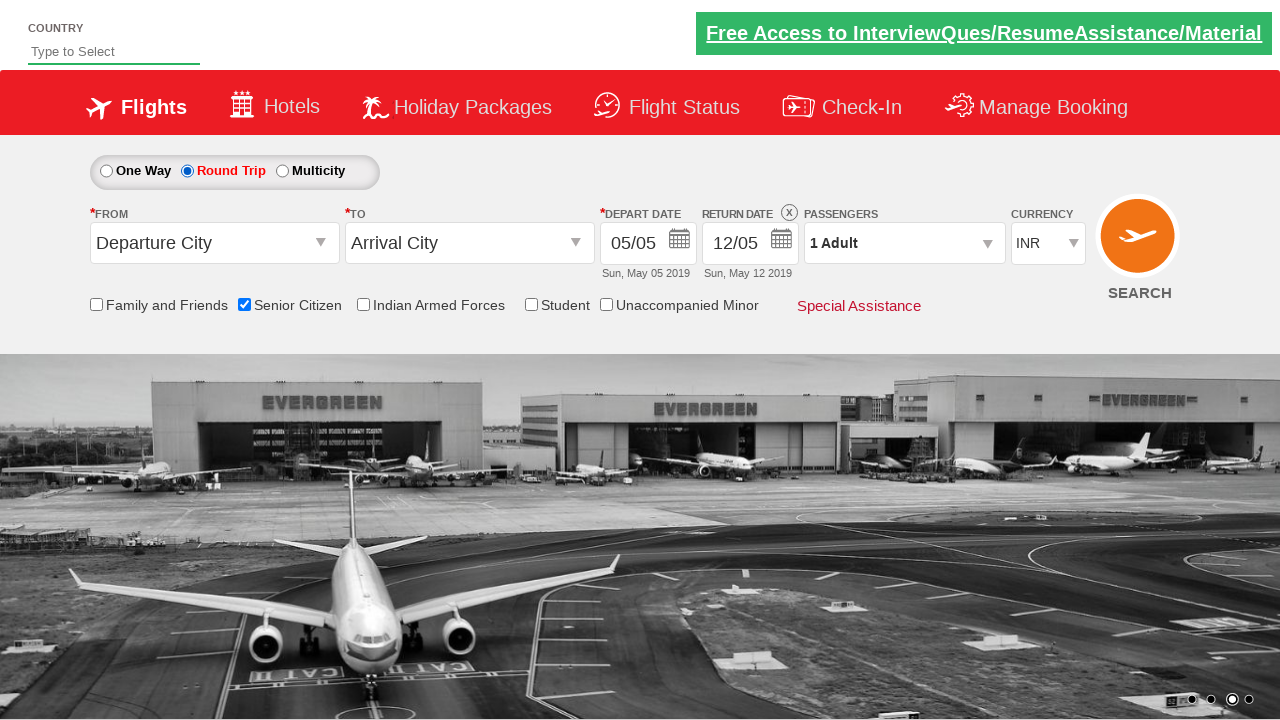